Tests modal dialog functionality by opening small and large modal dialogs, verifying their content, and closing them.

Starting URL: https://demoqa.com/modal-dialogs

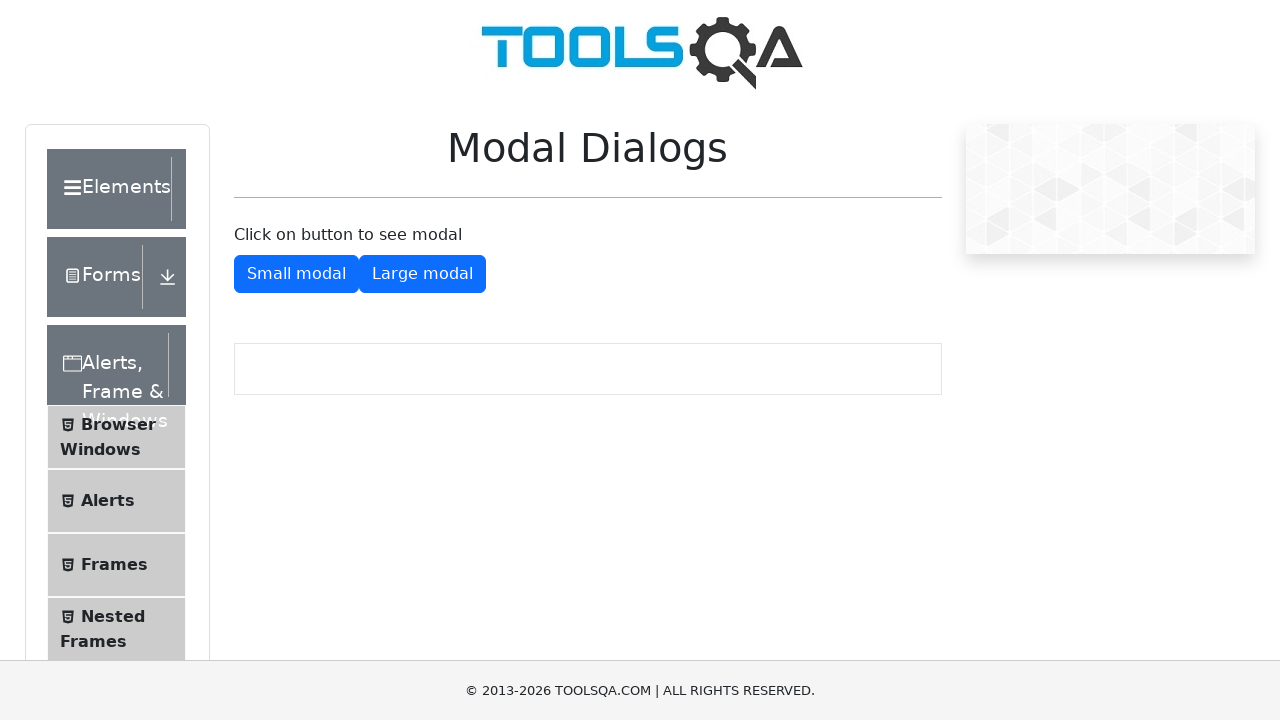

Clicked button to open small modal dialog at (296, 274) on #showSmallModal
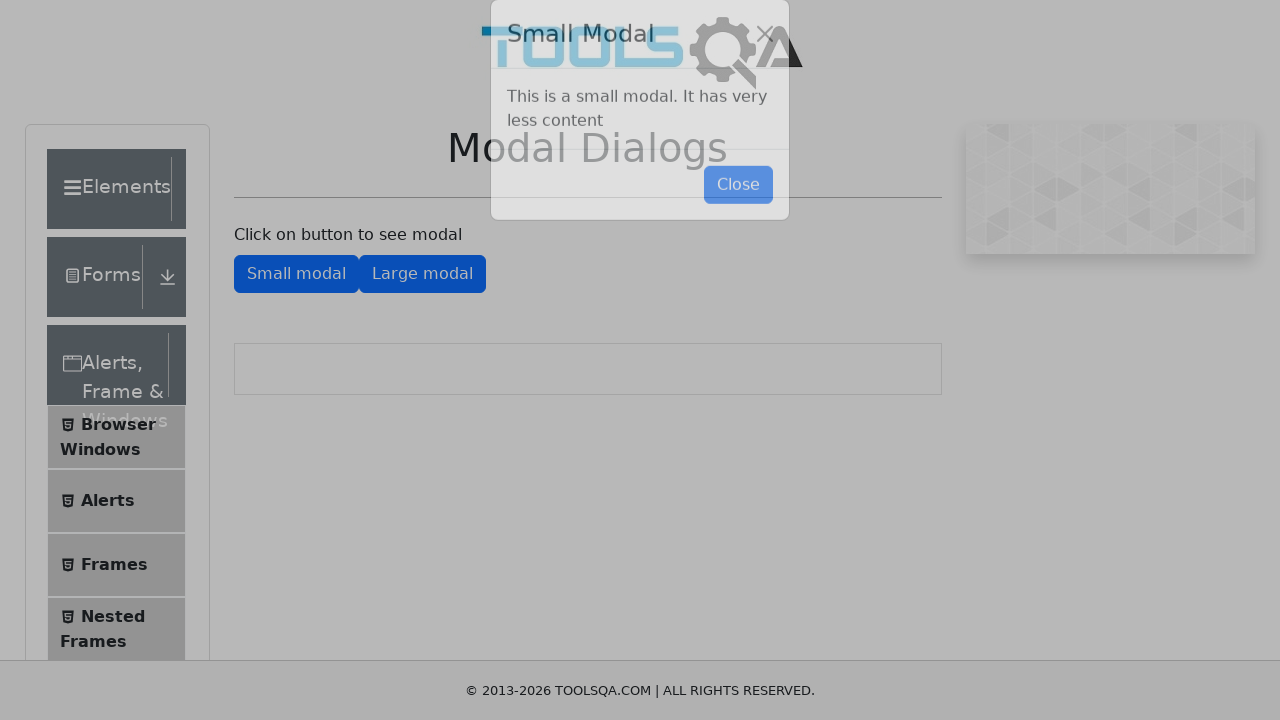

Verified small modal title is visible
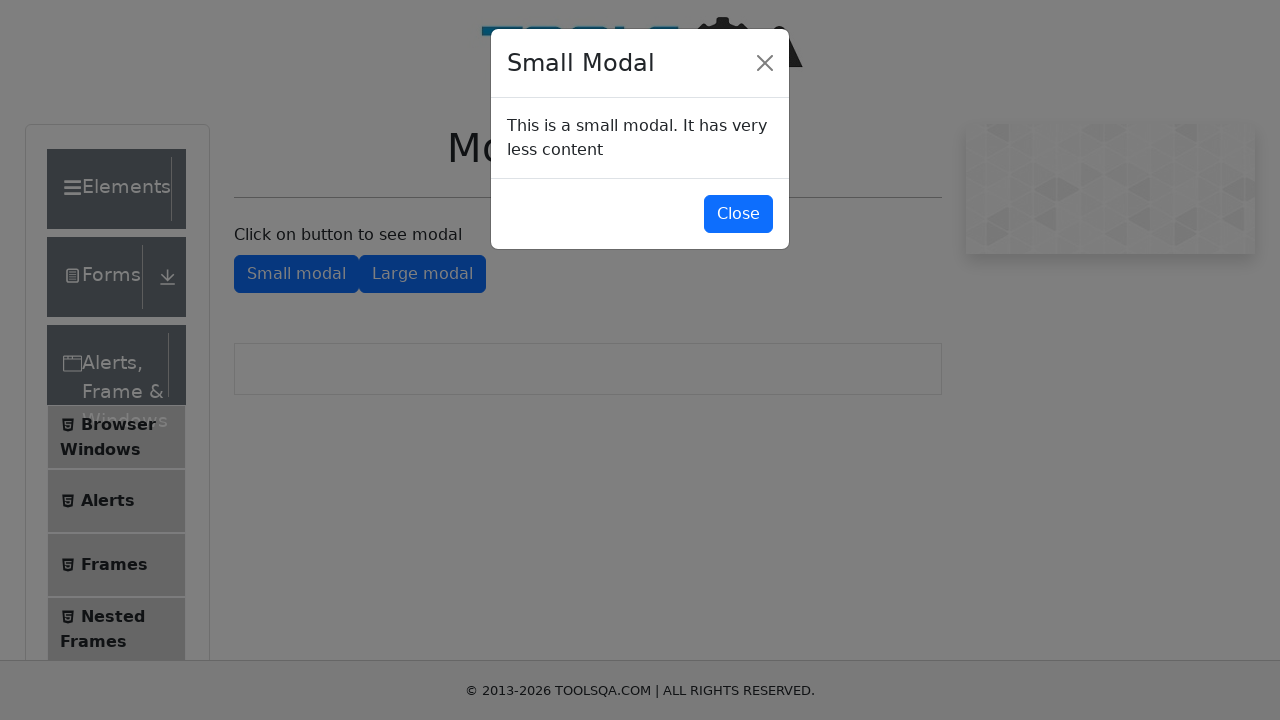

Verified small modal body content is visible
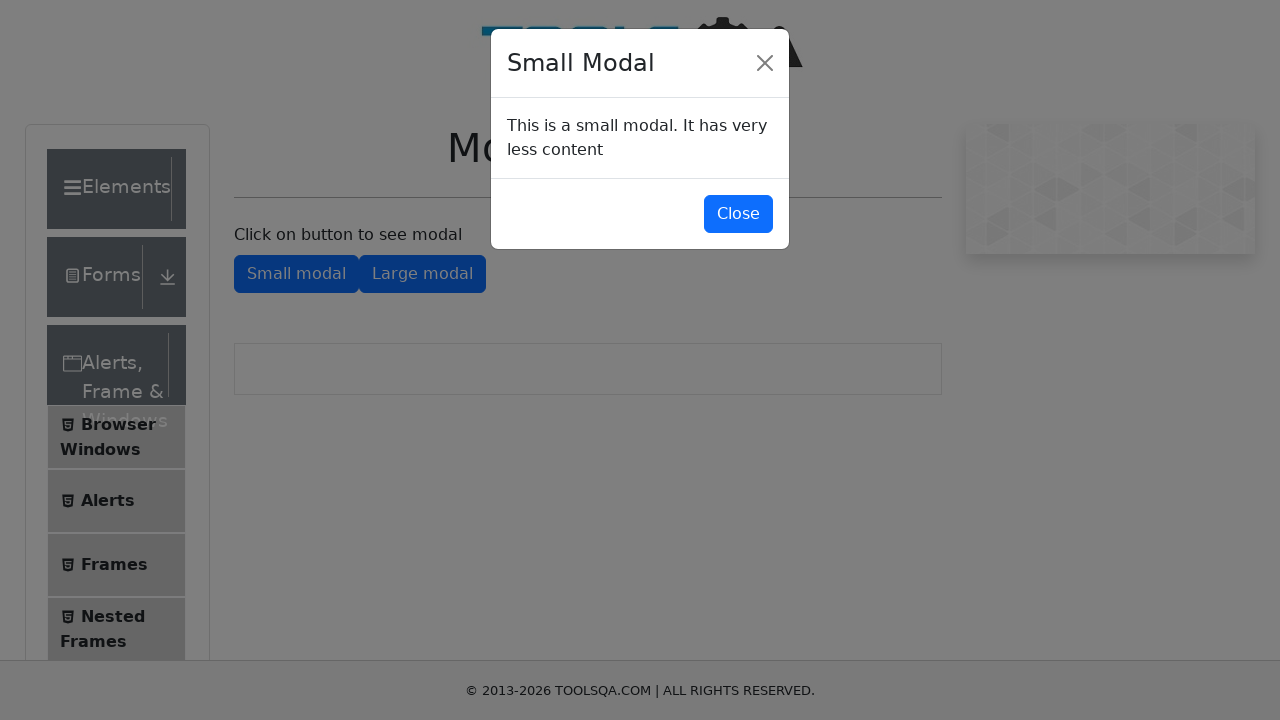

Clicked button to close small modal dialog at (738, 214) on #closeSmallModal
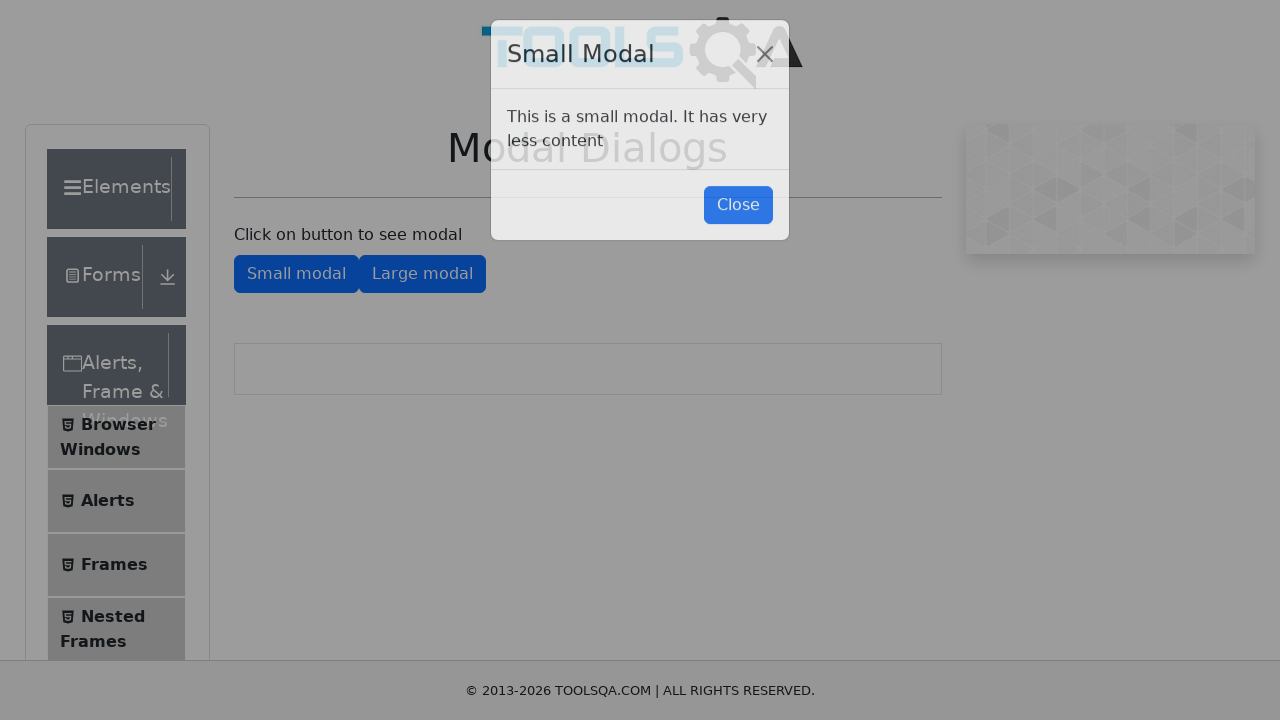

Clicked button to open large modal dialog at (422, 274) on #showLargeModal
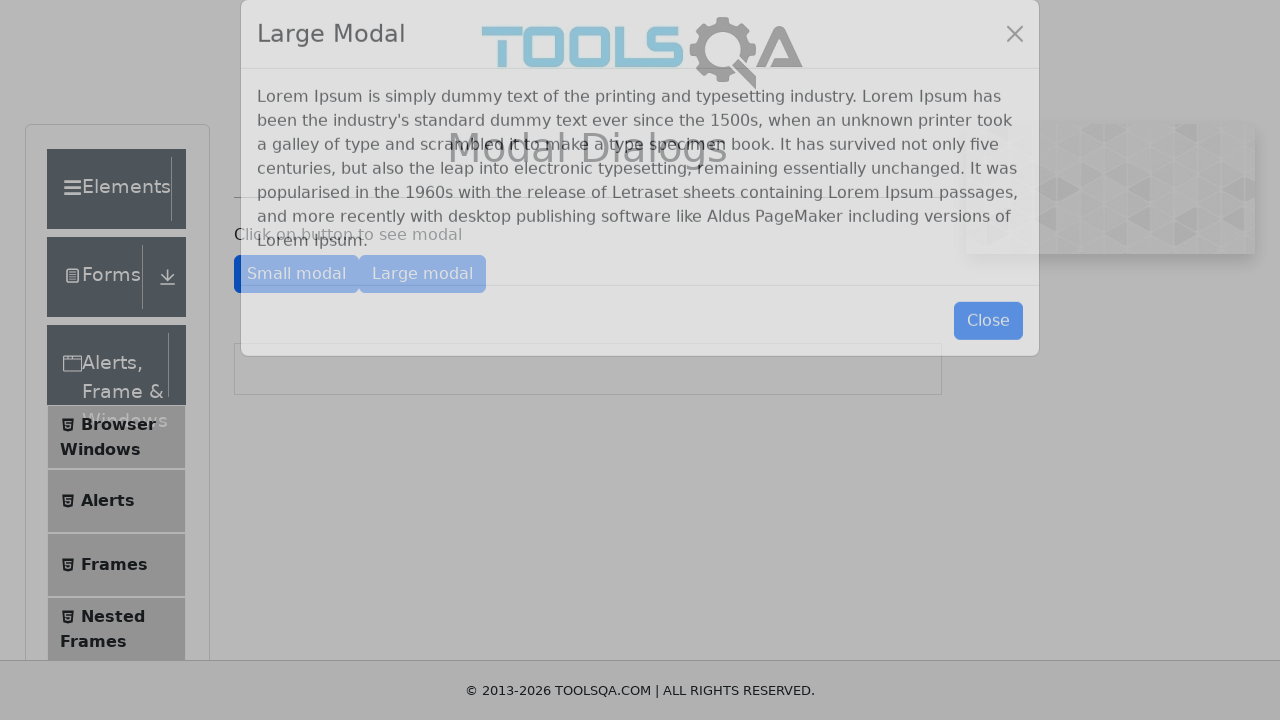

Verified large modal title is visible
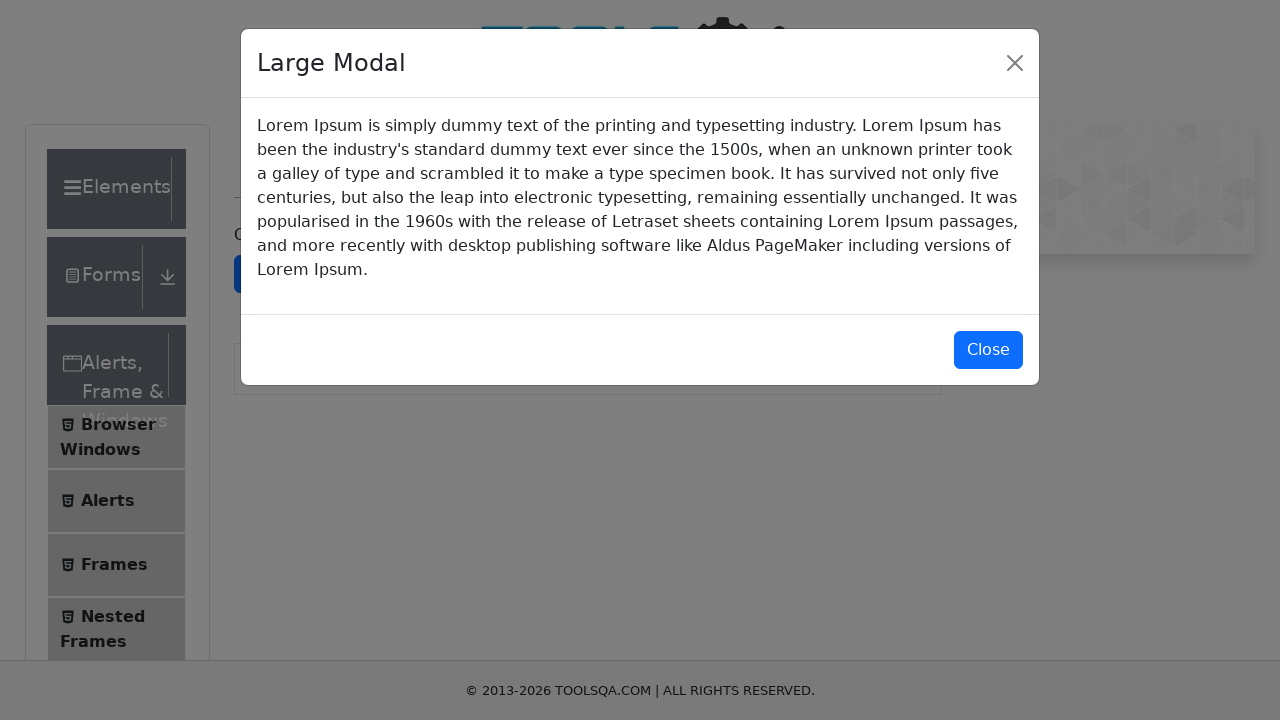

Verified large modal body content is visible
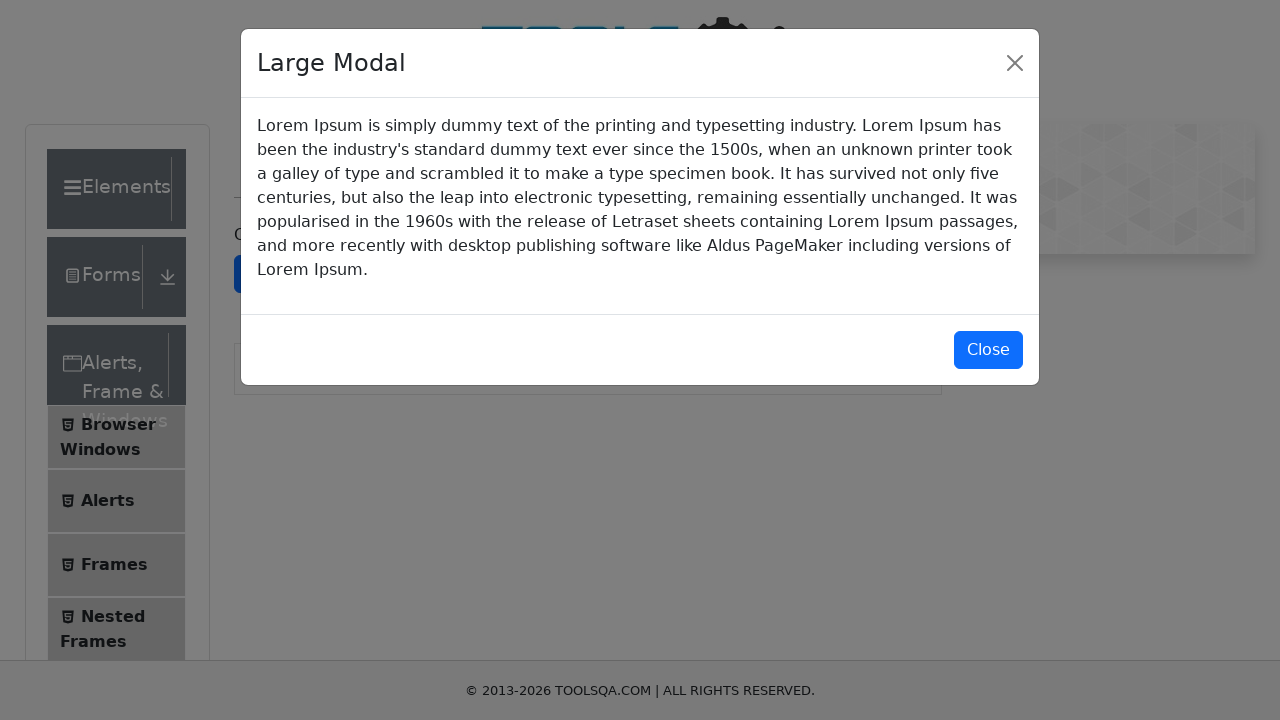

Clicked button to close large modal dialog at (988, 350) on #closeLargeModal
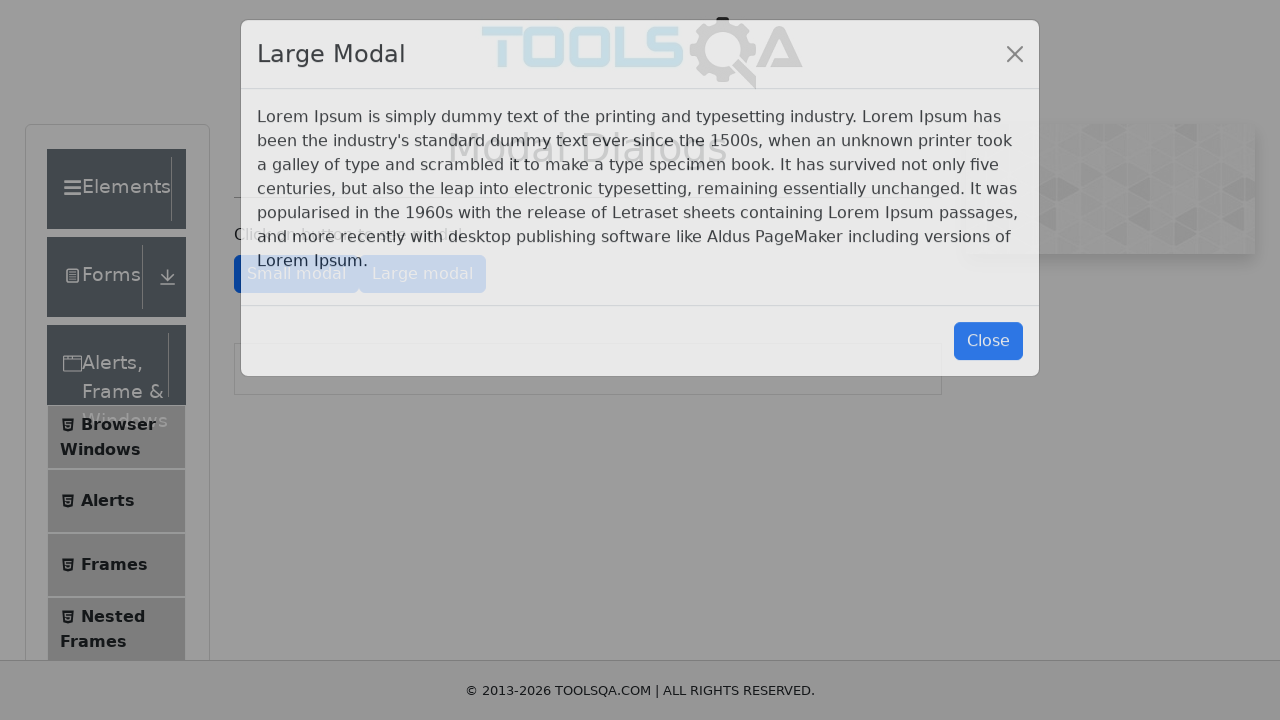

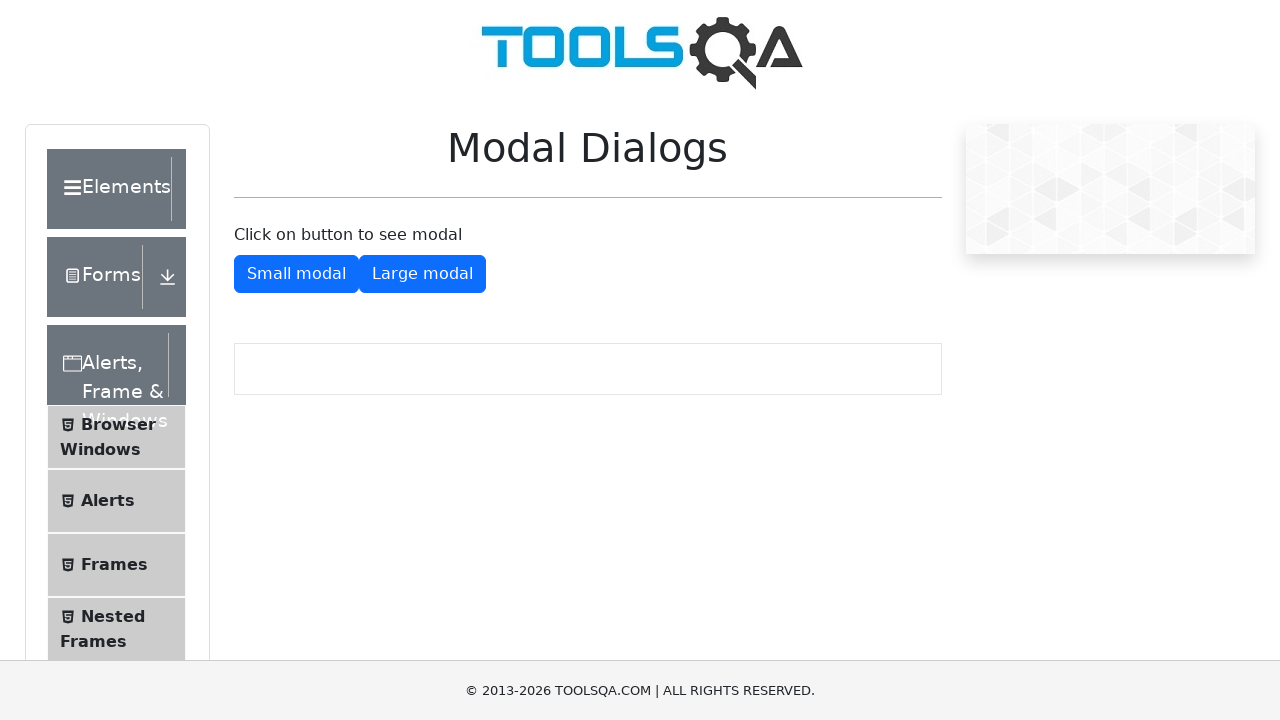